Navigates to a course automation website, clicks on a "Desafios" (Challenges) link, scrolls down the page, and checks two checkboxes for "Conversivel" and "Off-road" options.

Starting URL: https://cursoautomacao.netlify.app/

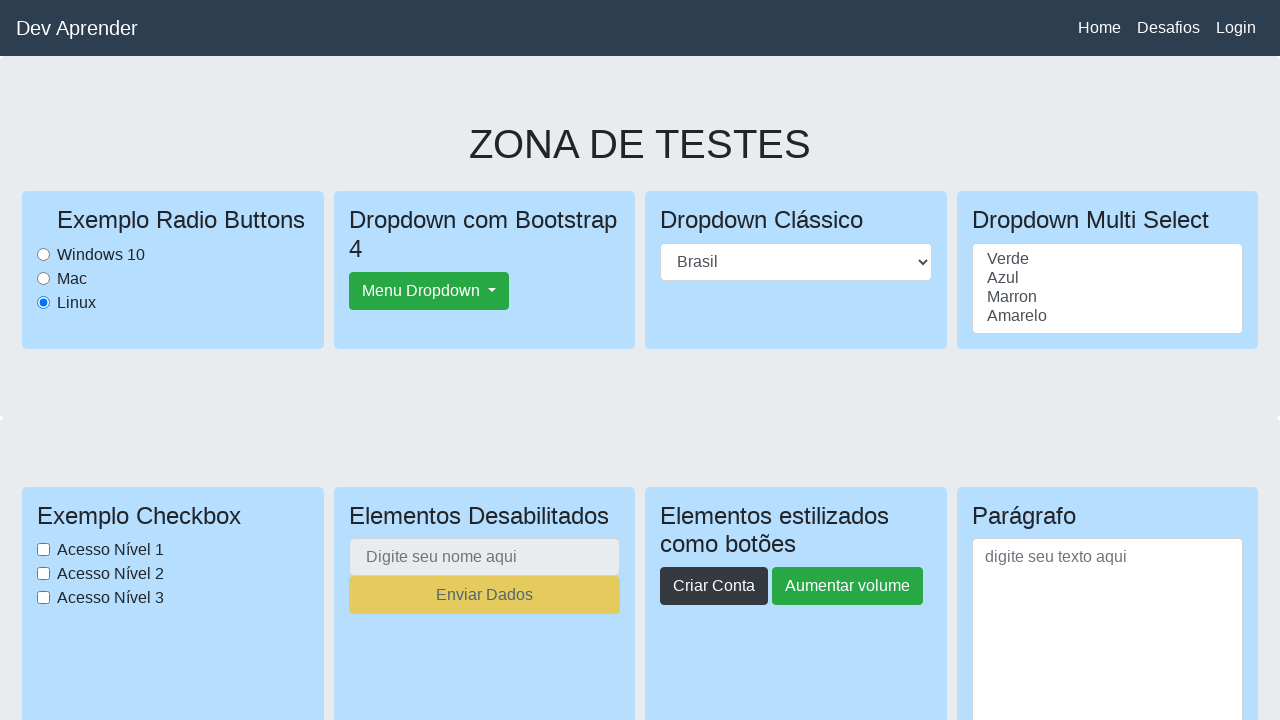

Clicked on 'Desafios' (Challenges) link at (1168, 28) on text=Desafios
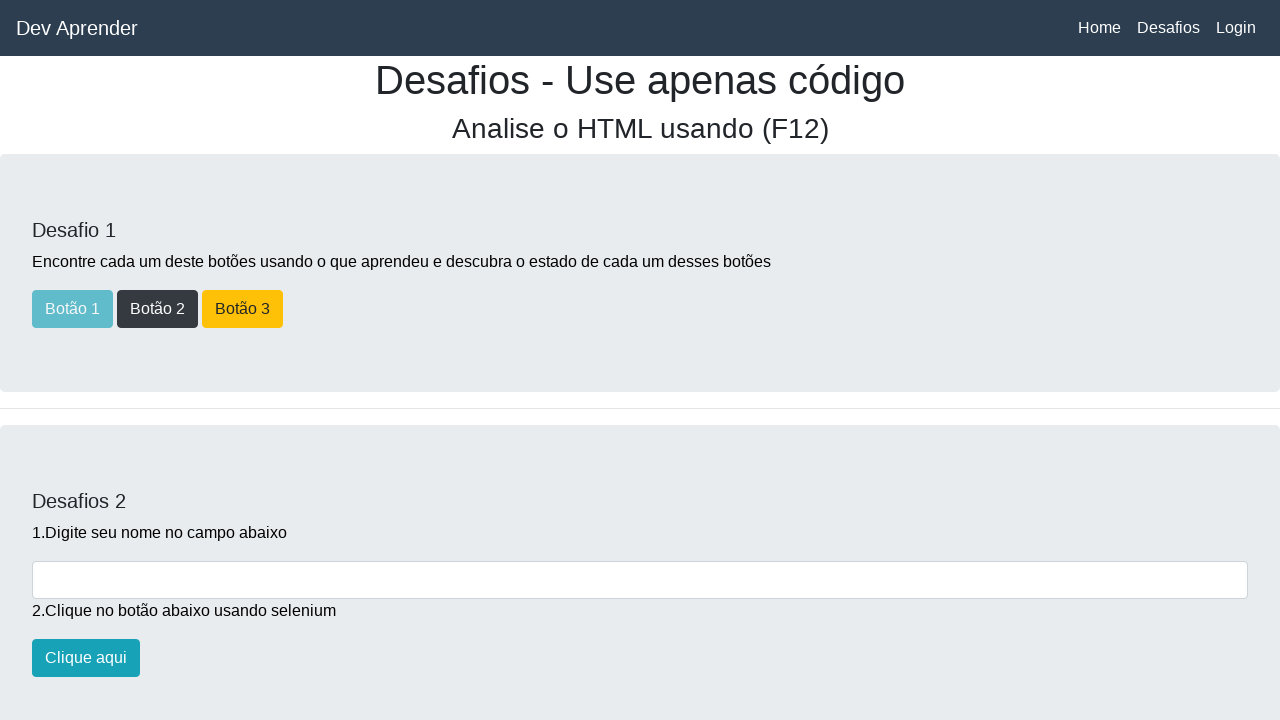

Waited for page to load - network idle state reached
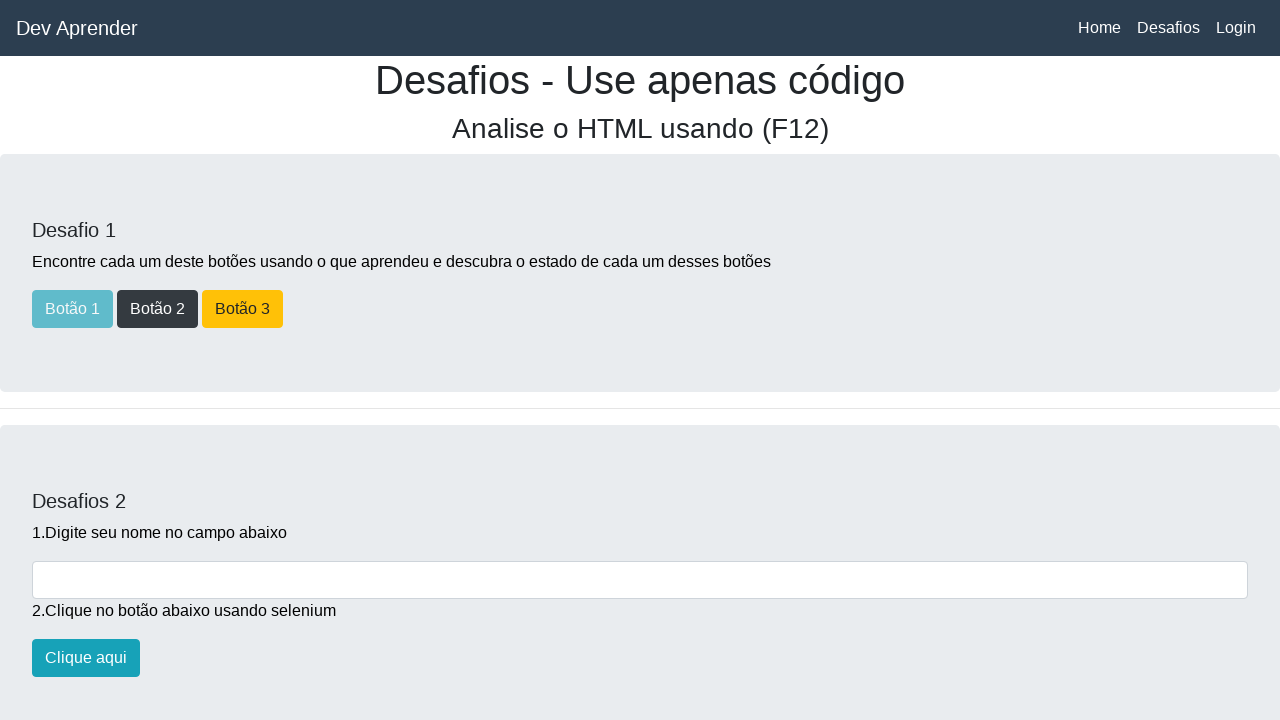

Scrolled down the page to reveal checkboxes
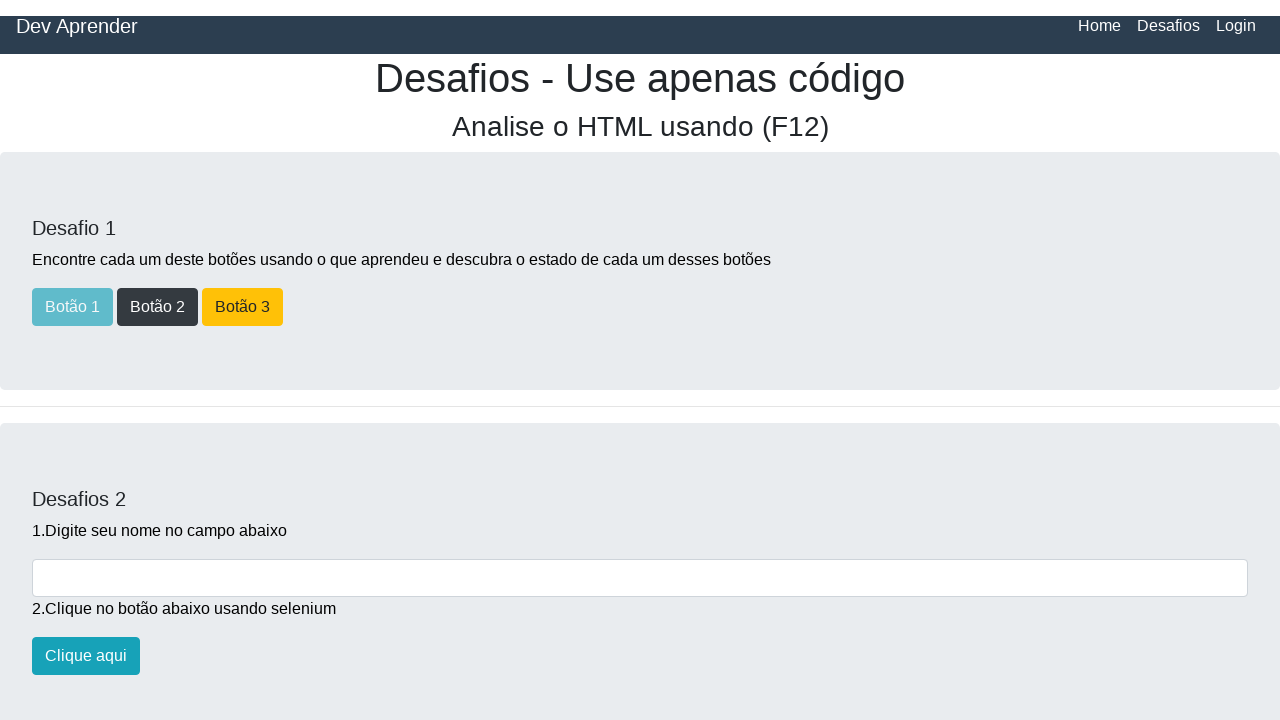

Checked 'Conversivel' checkbox at (38, 355) on #conversivelcheckbox
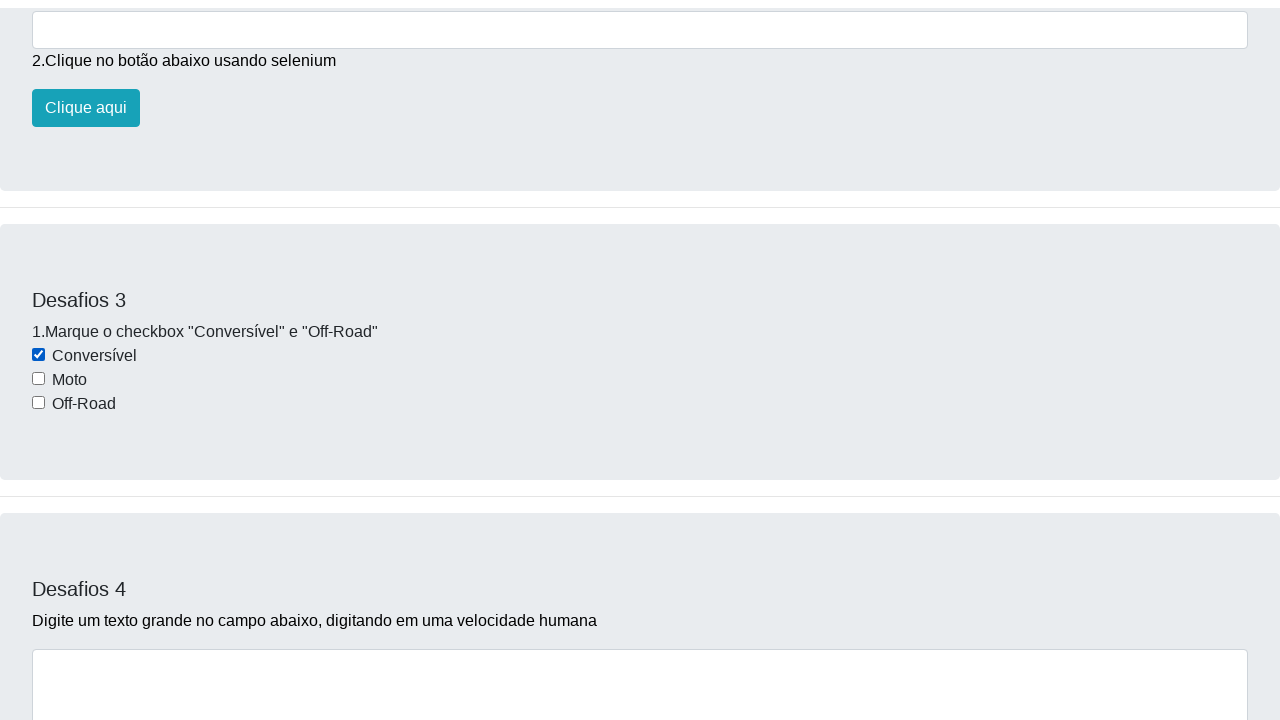

Checked 'Off-road' checkbox at (38, 55) on #offroadcheckbox
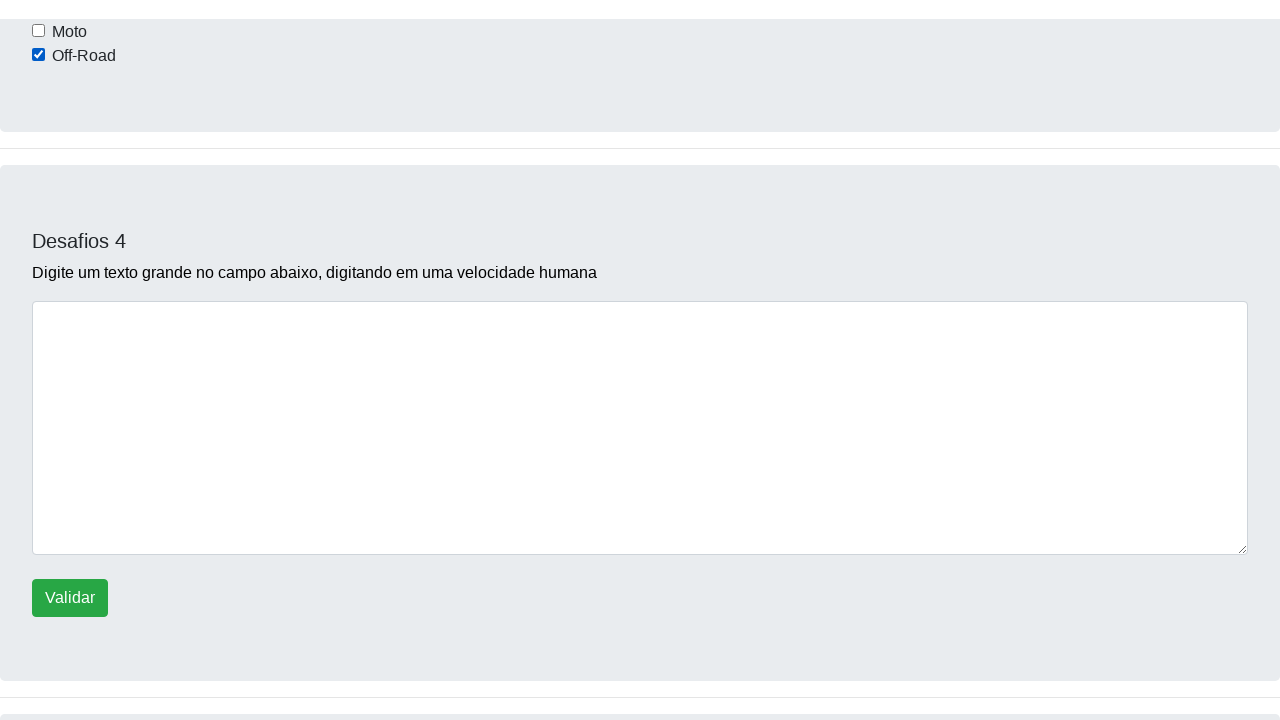

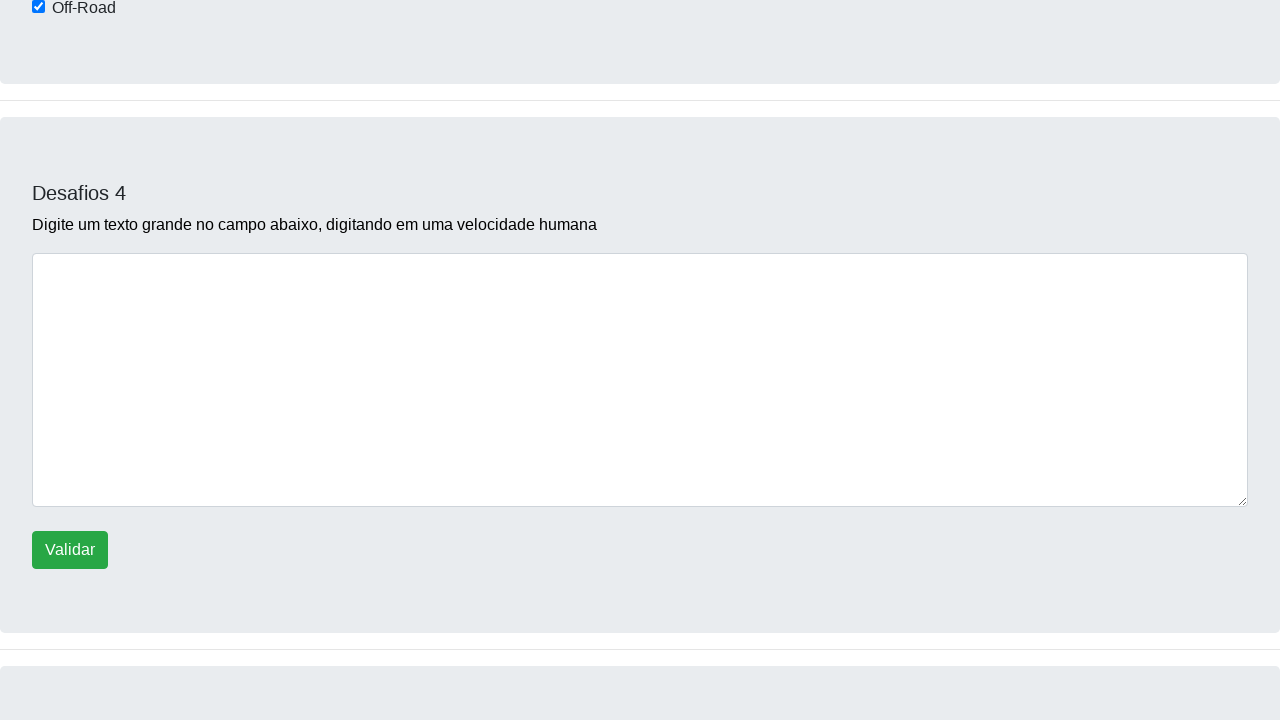